Tests checkbox functionality by finding all checkboxes on the page and clicking the one with value 'option2', then verifying it is selected

Starting URL: https://rahulshettyacademy.com/AutomationPractice/

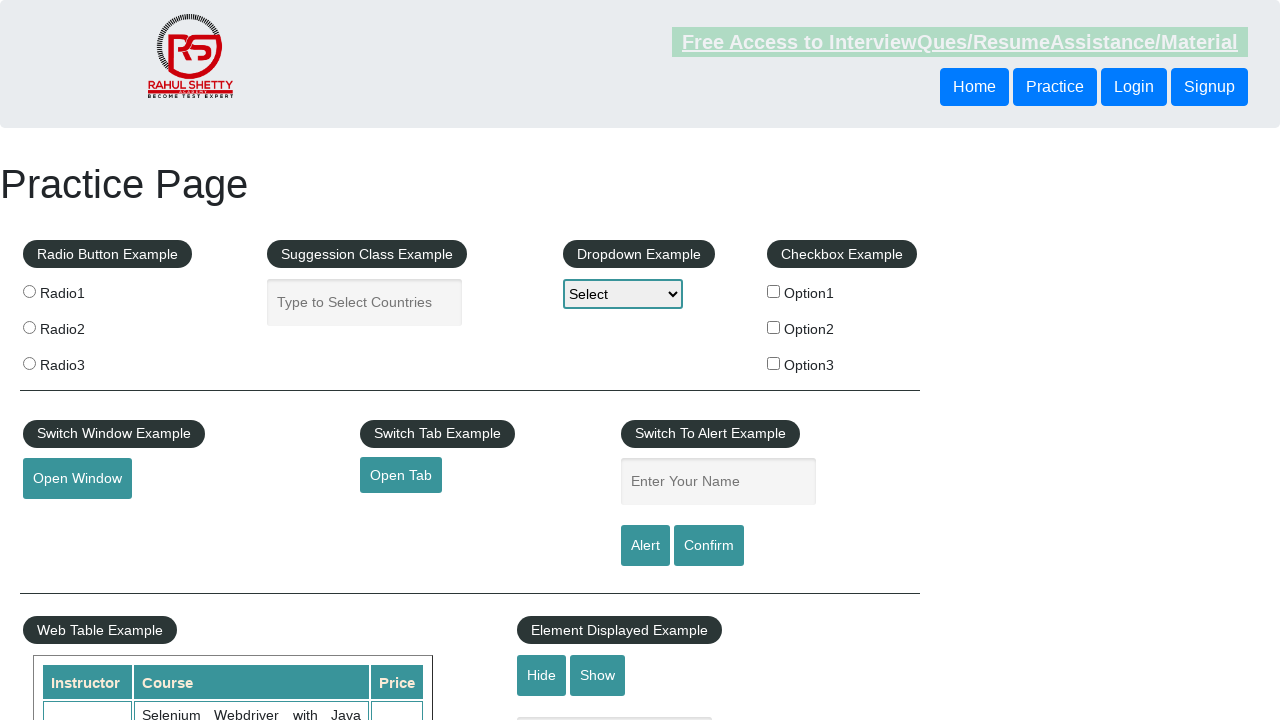

Waited for checkboxes to be present on the page
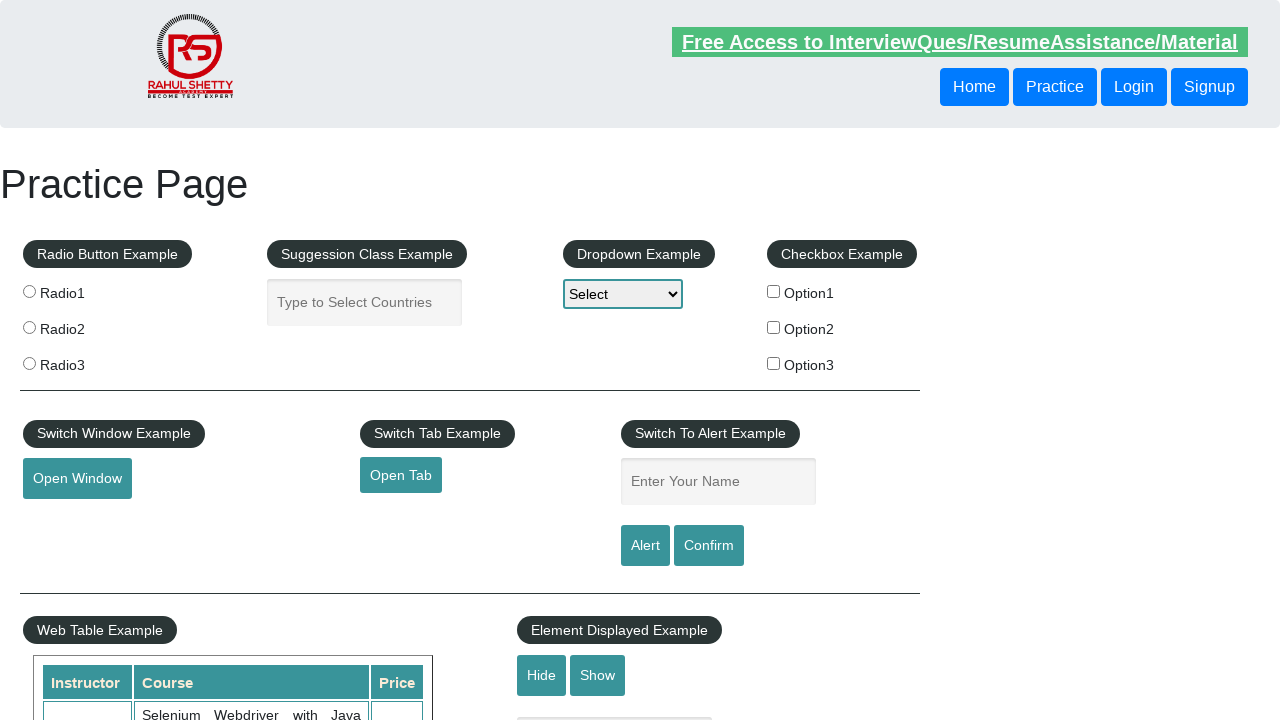

Located all checkboxes on the page
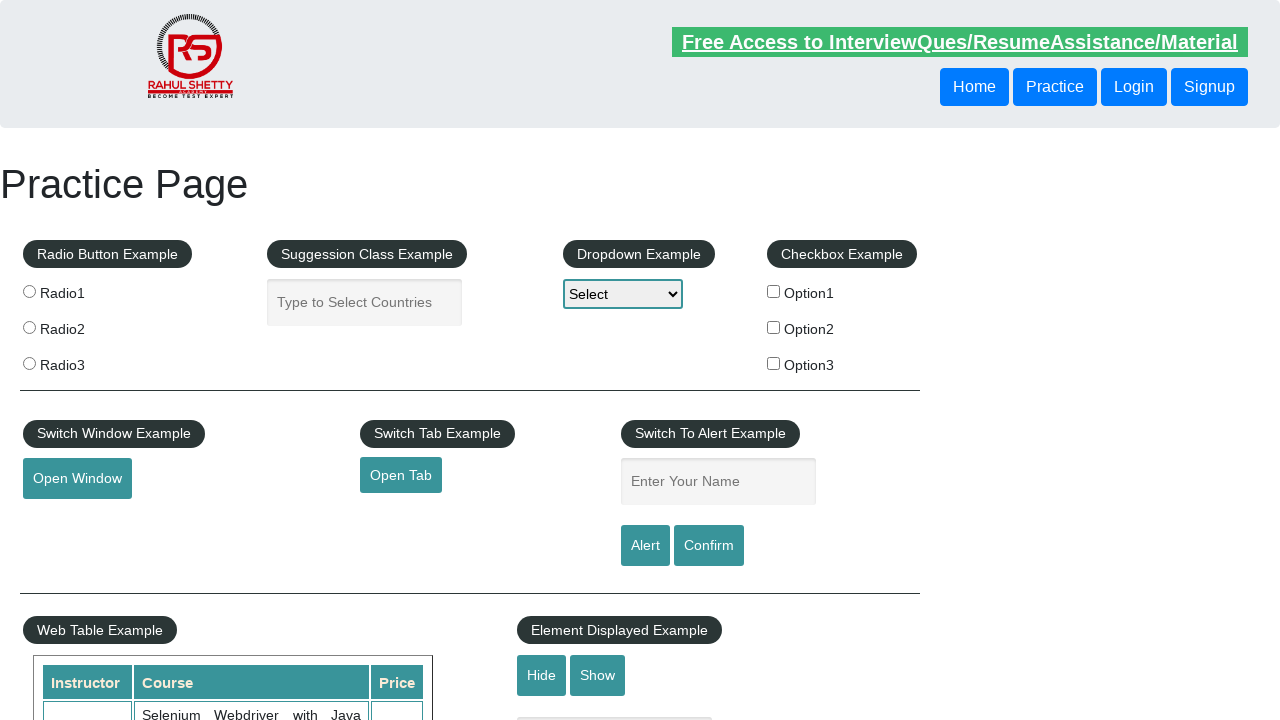

Found 3 checkboxes on the page
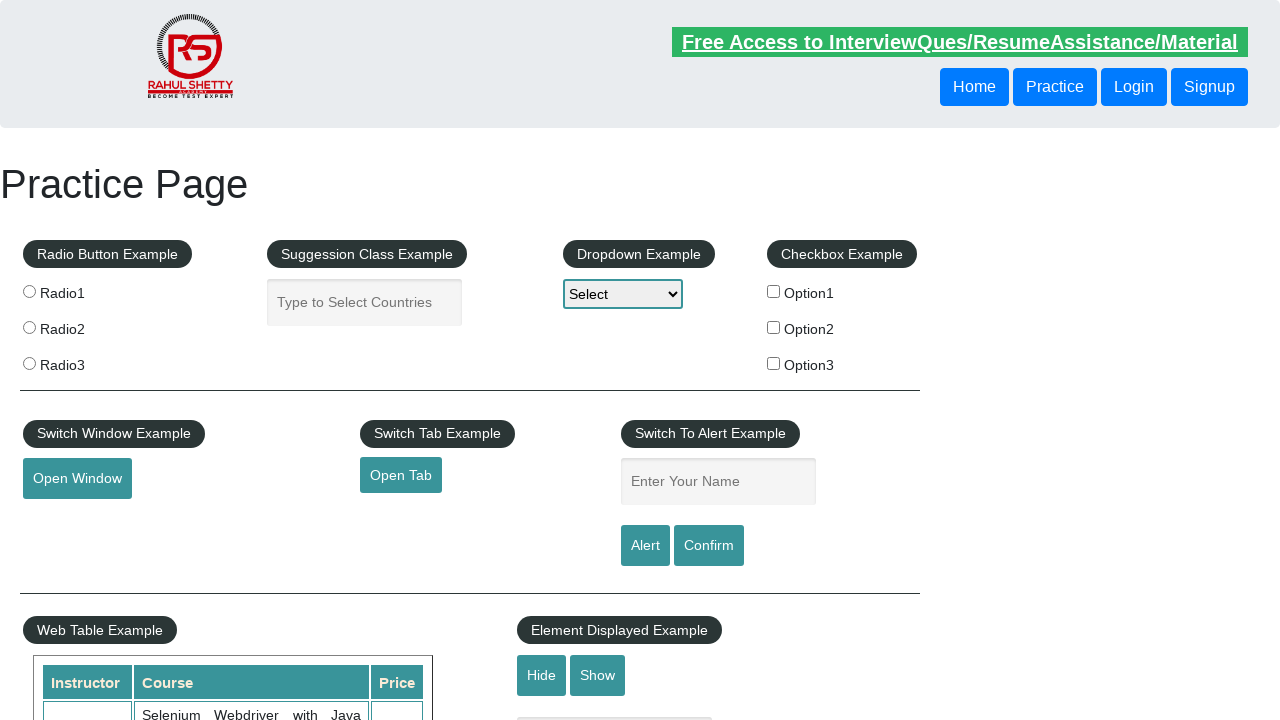

Clicked checkbox with value 'option2' at (774, 327) on input[type='checkbox'] >> nth=1
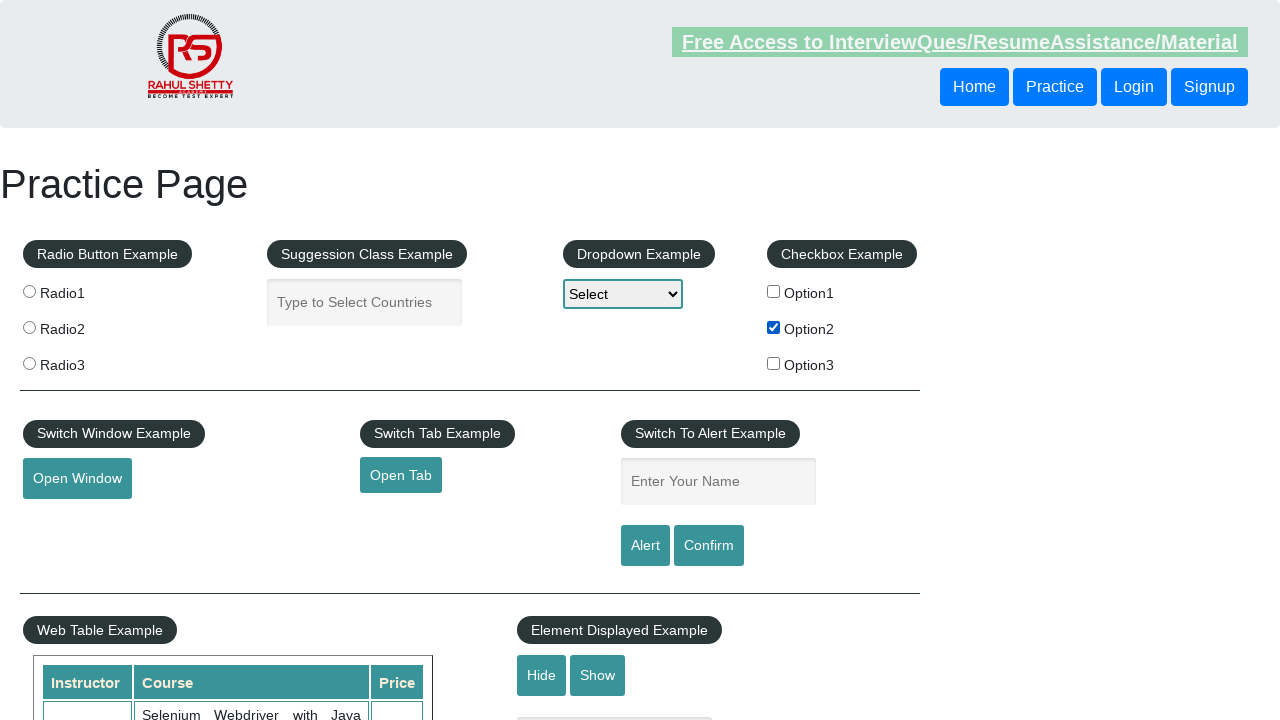

Verified that checkbox with value 'option2' is selected
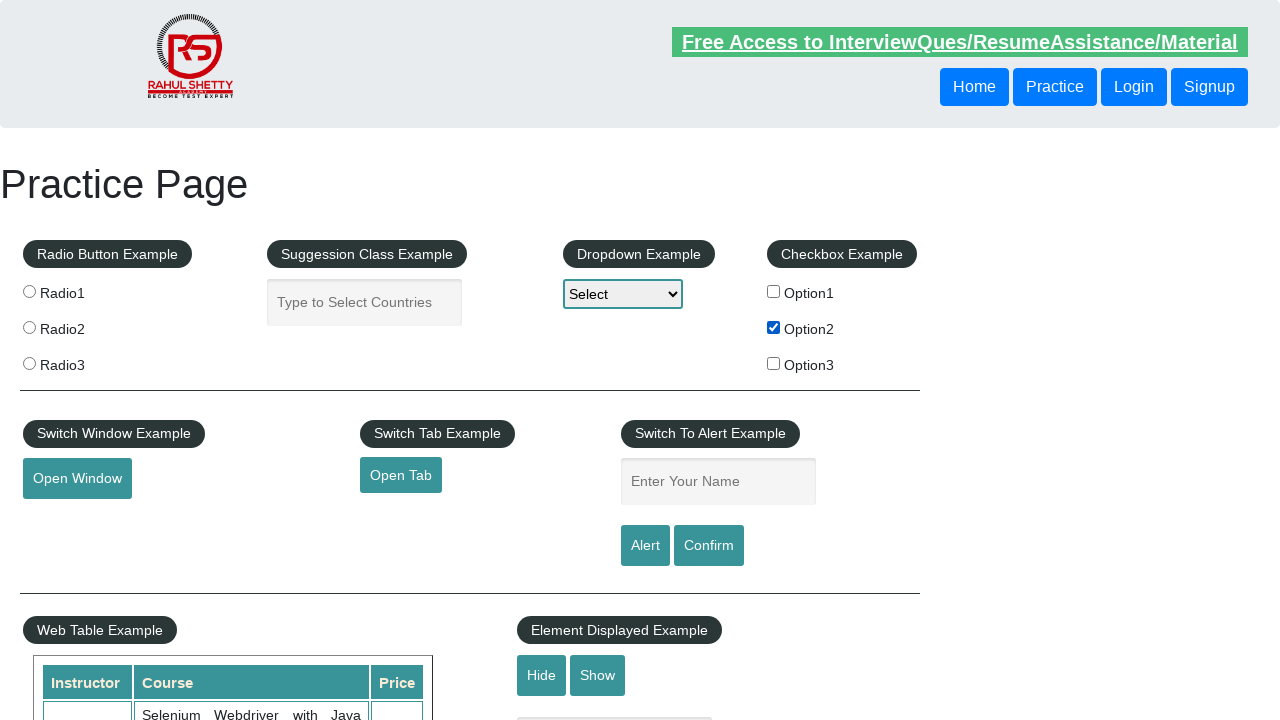

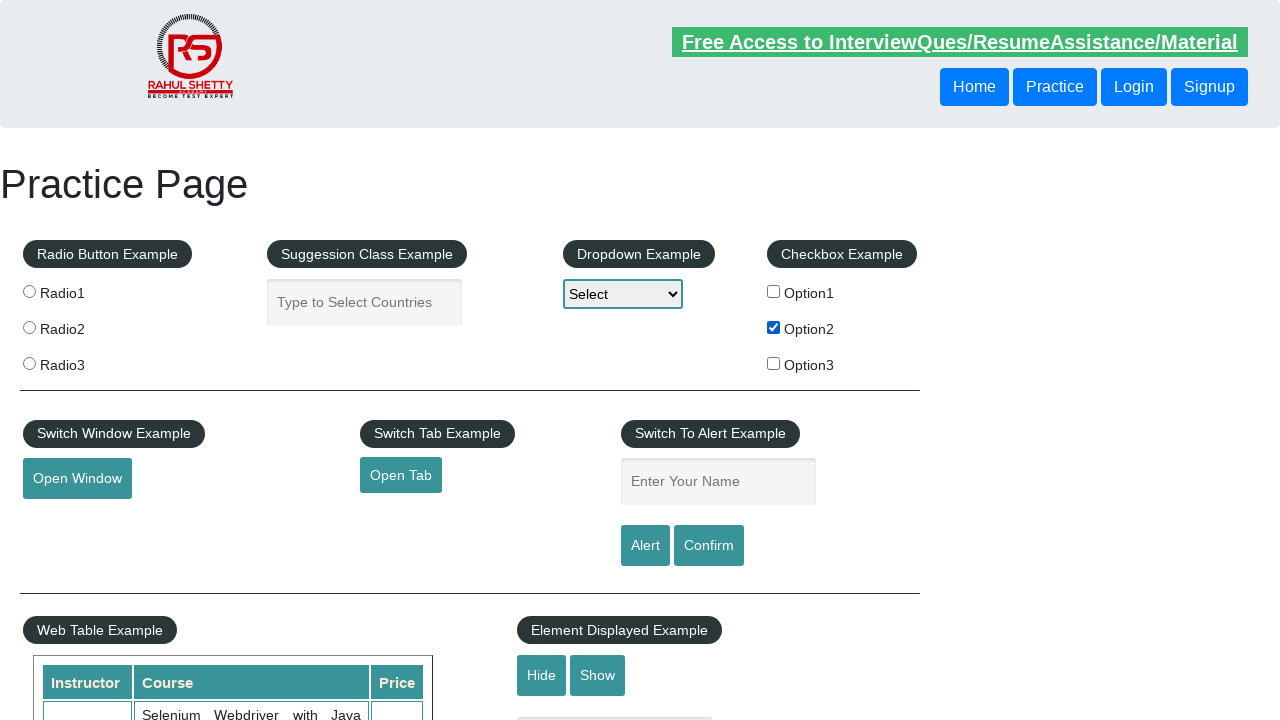